Tests that todo data persists after page reload

Starting URL: https://demo.playwright.dev/todomvc

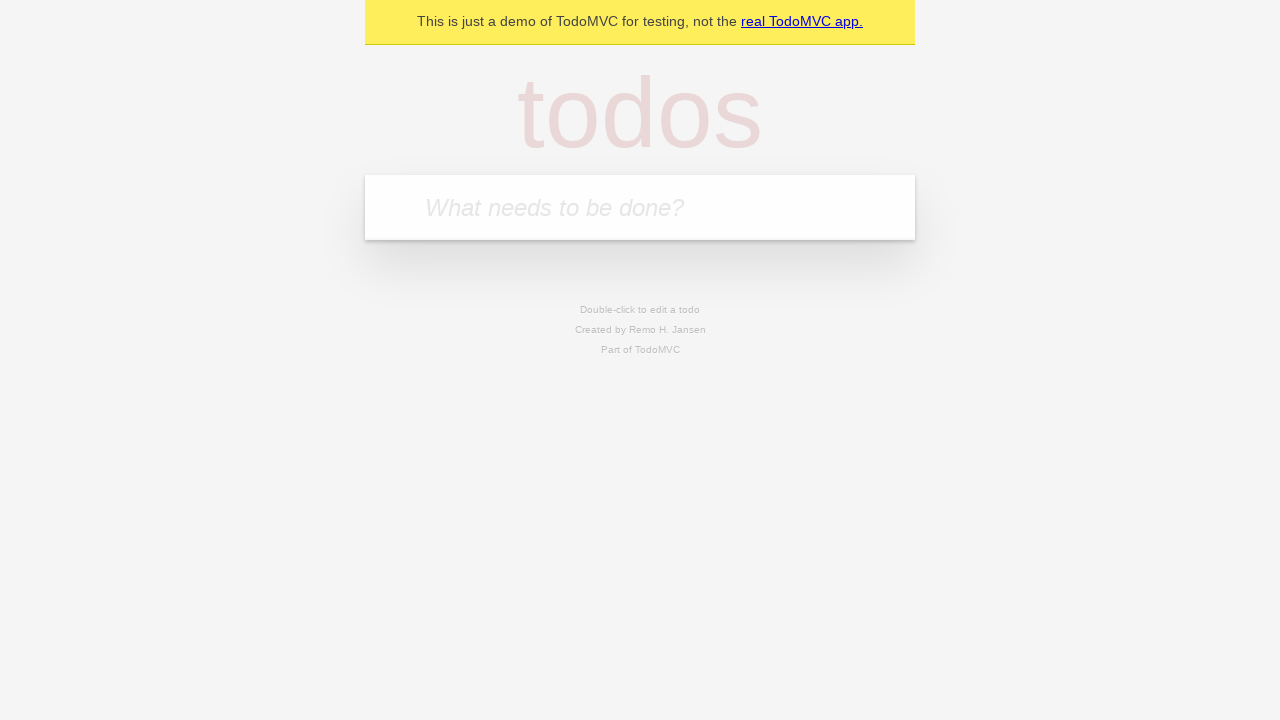

Filled todo input with 'buy some cheese' on internal:attr=[placeholder="What needs to be done?"i]
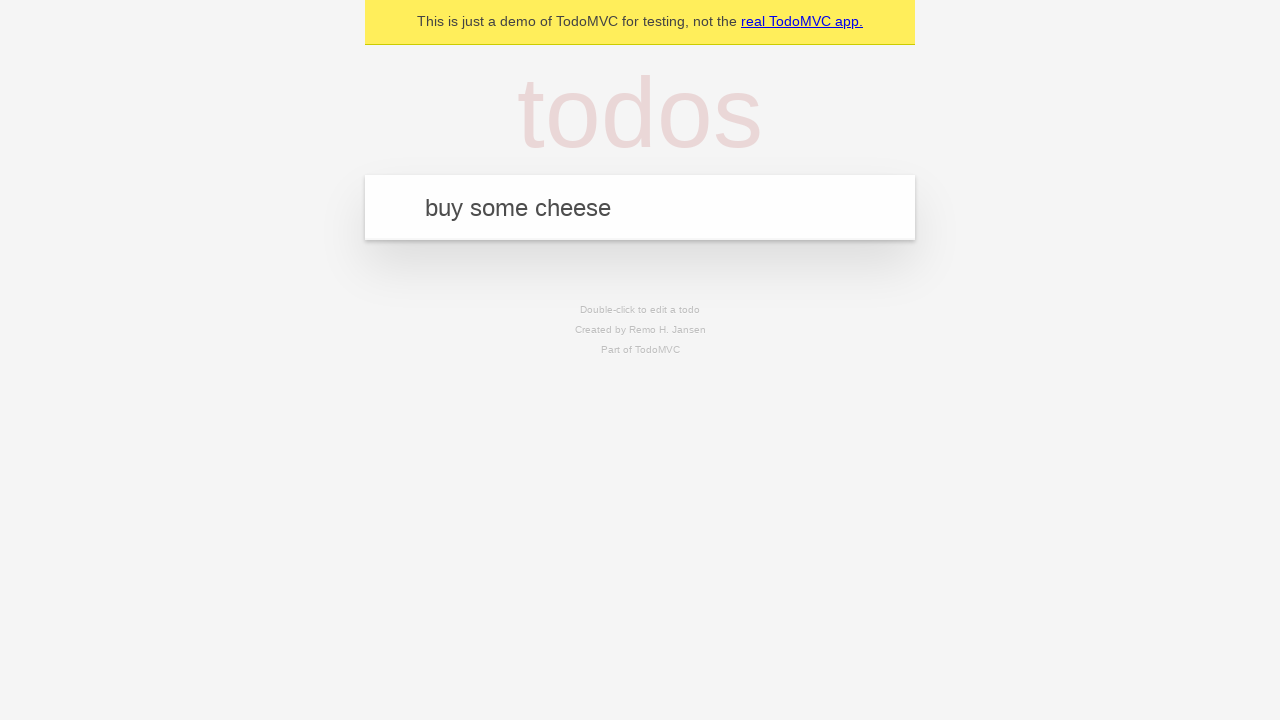

Pressed Enter to create first todo on internal:attr=[placeholder="What needs to be done?"i]
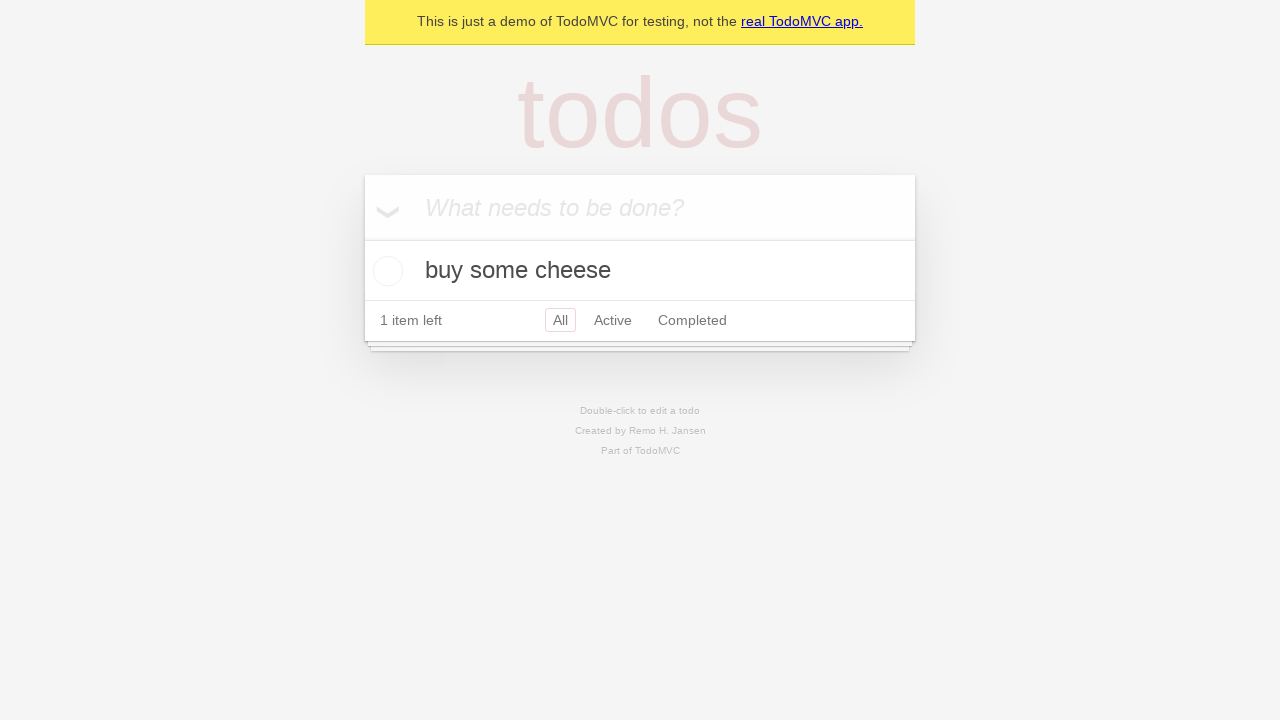

Filled todo input with 'feed the cat' on internal:attr=[placeholder="What needs to be done?"i]
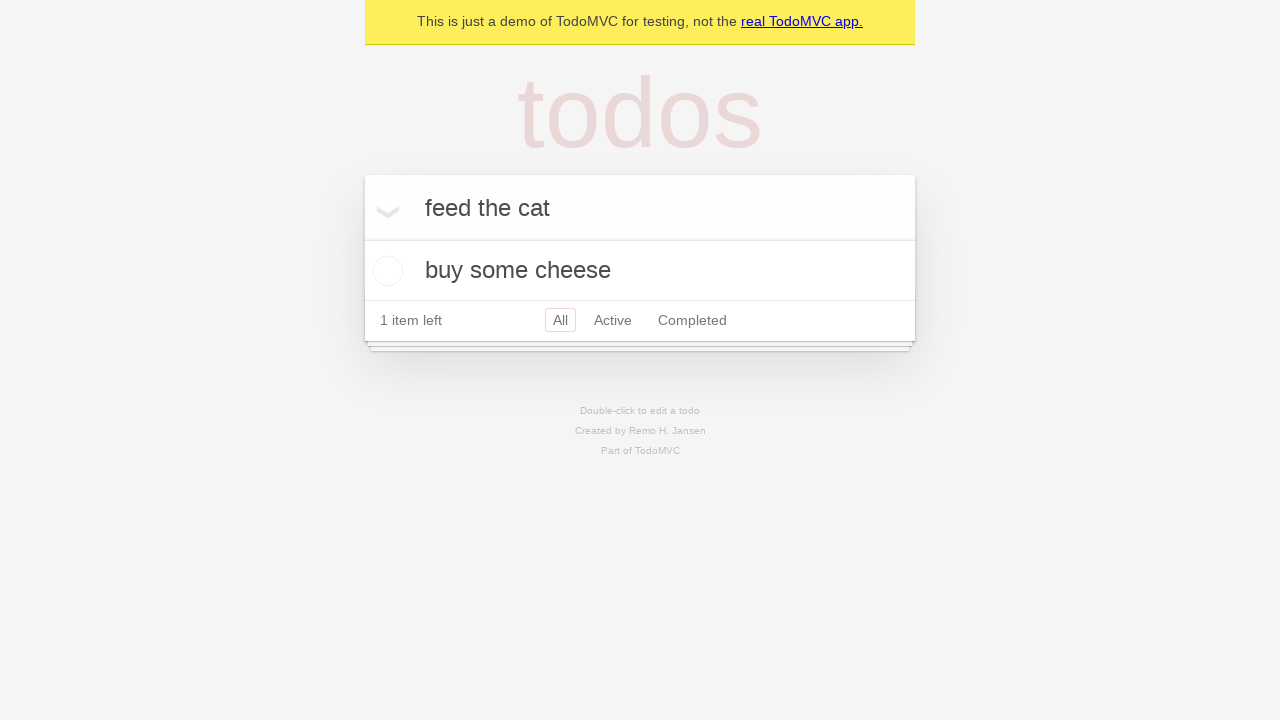

Pressed Enter to create second todo on internal:attr=[placeholder="What needs to be done?"i]
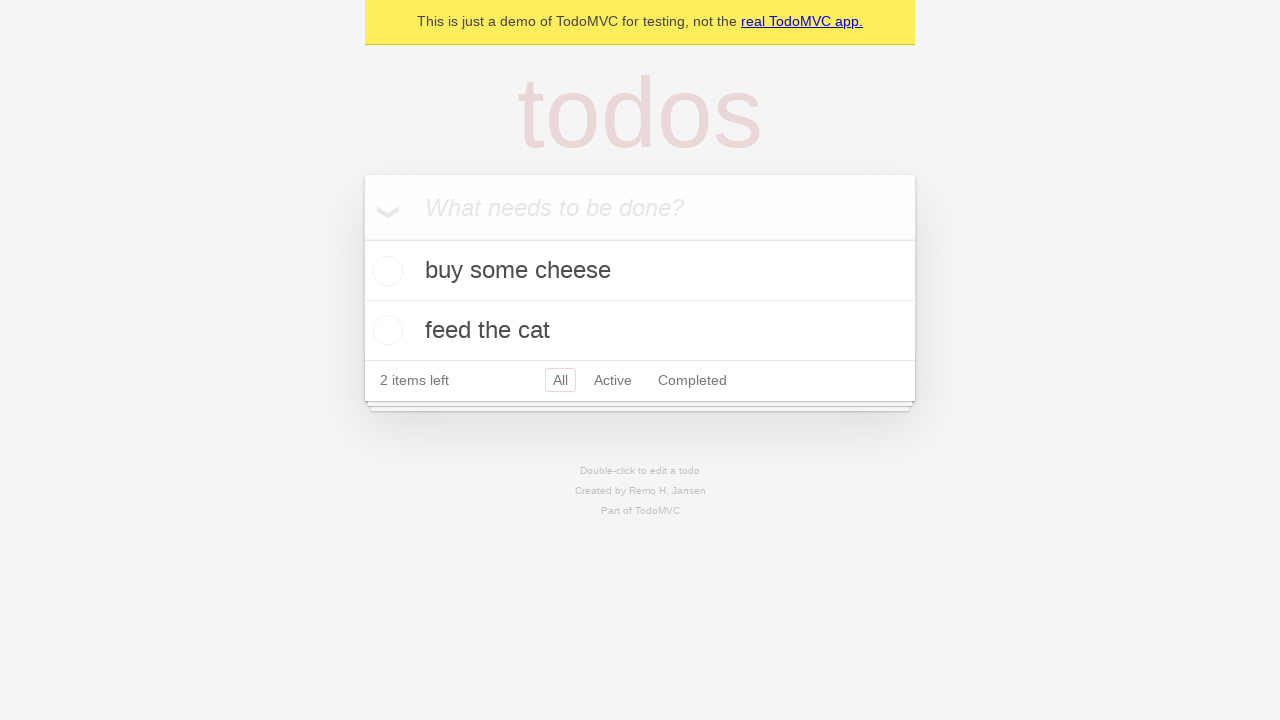

Located all todo items
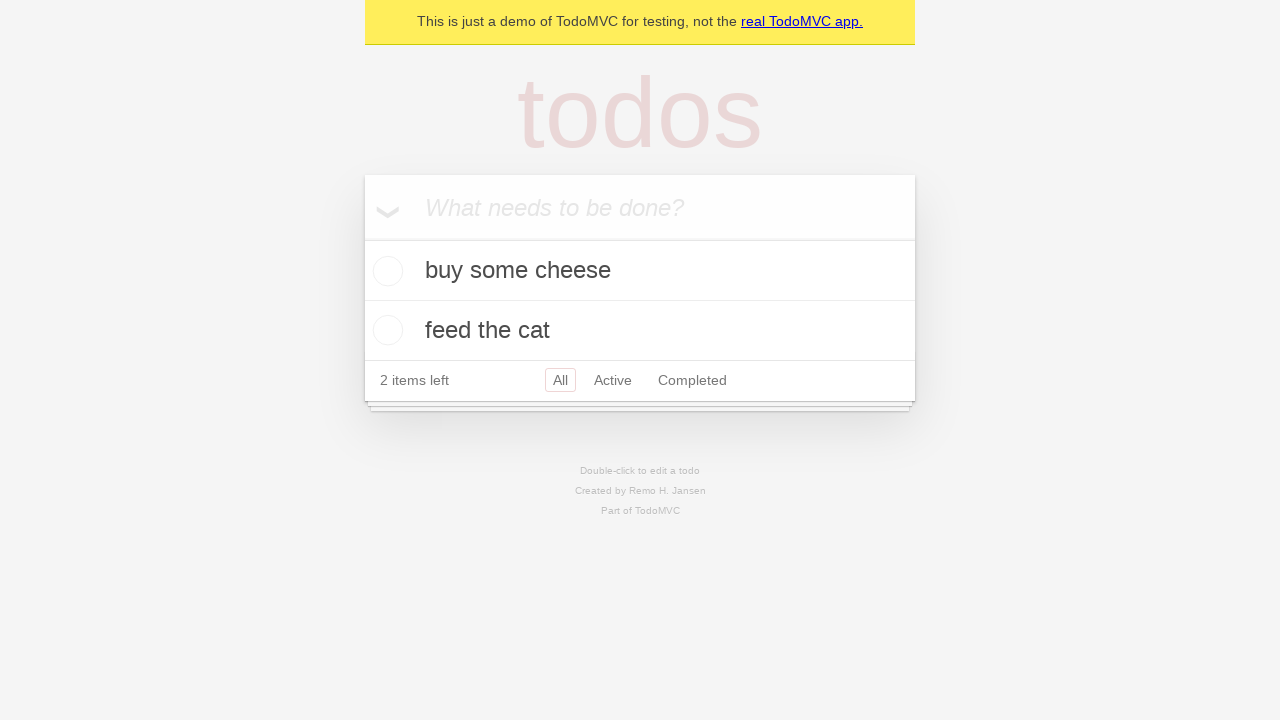

Located checkbox for first todo
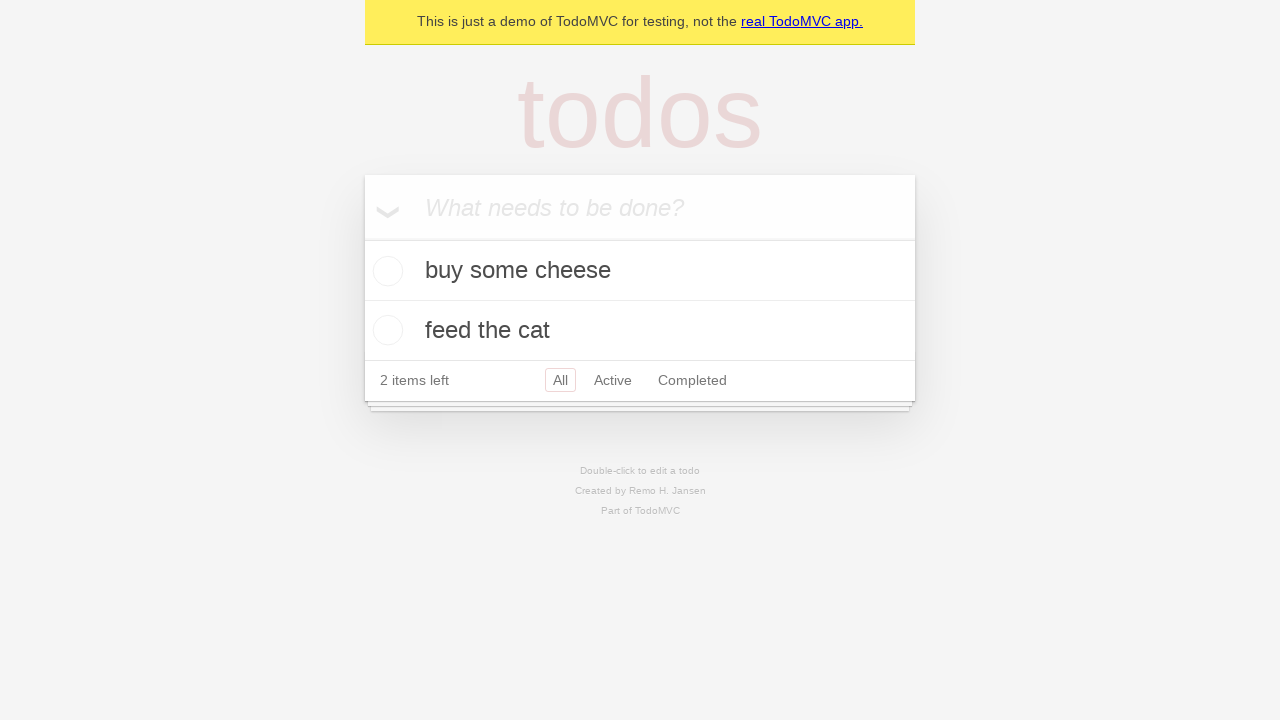

Checked the first todo at (385, 271) on internal:testid=[data-testid="todo-item"s] >> nth=0 >> internal:role=checkbox
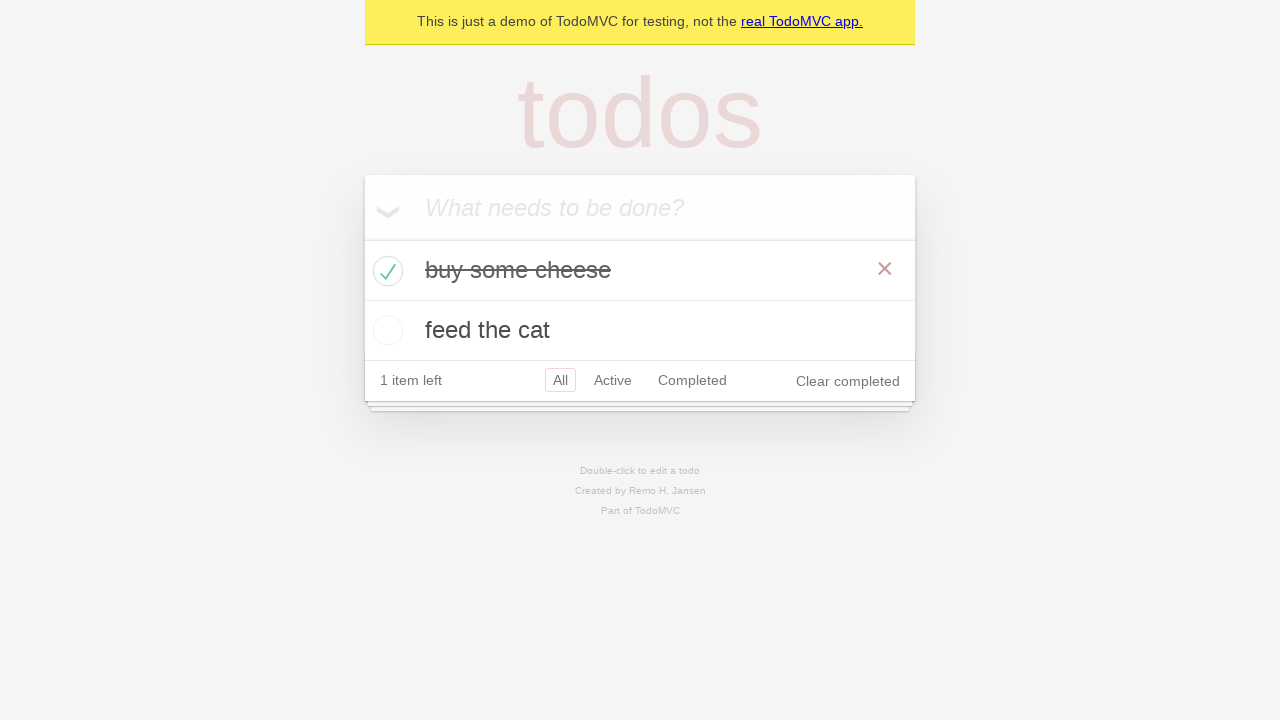

Reloaded the page to test data persistence
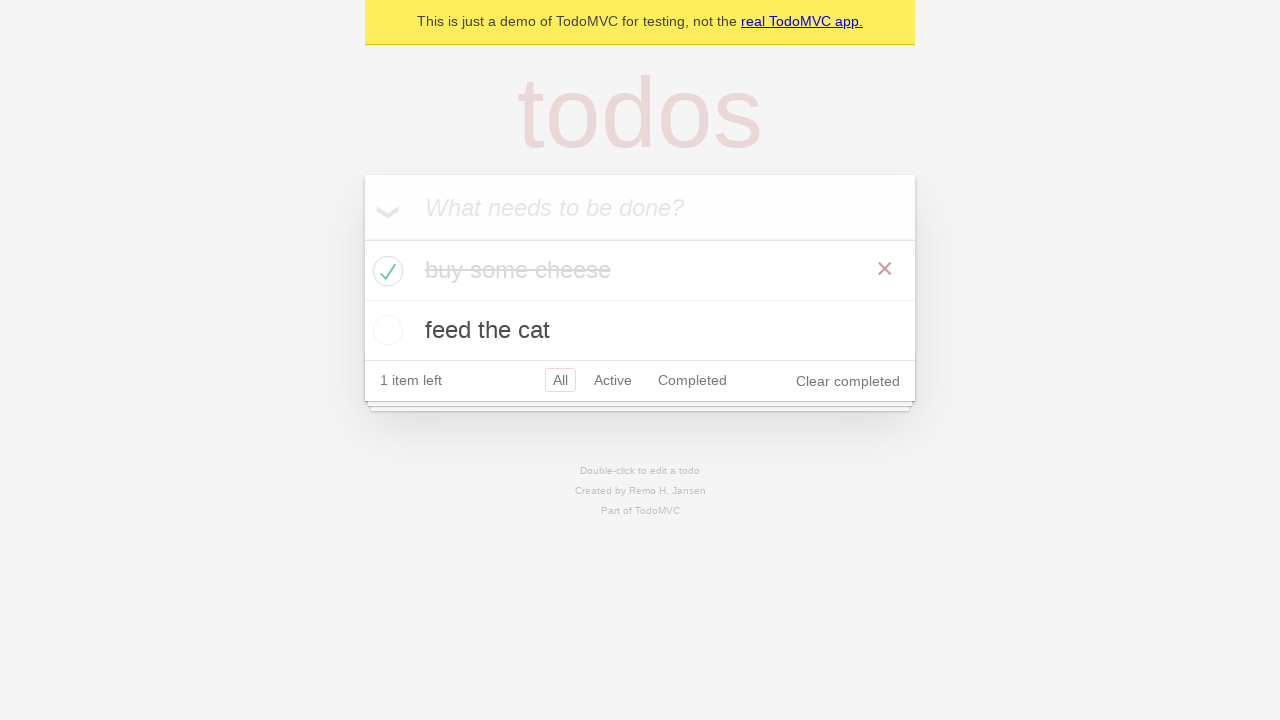

Verified todo items persisted after page reload
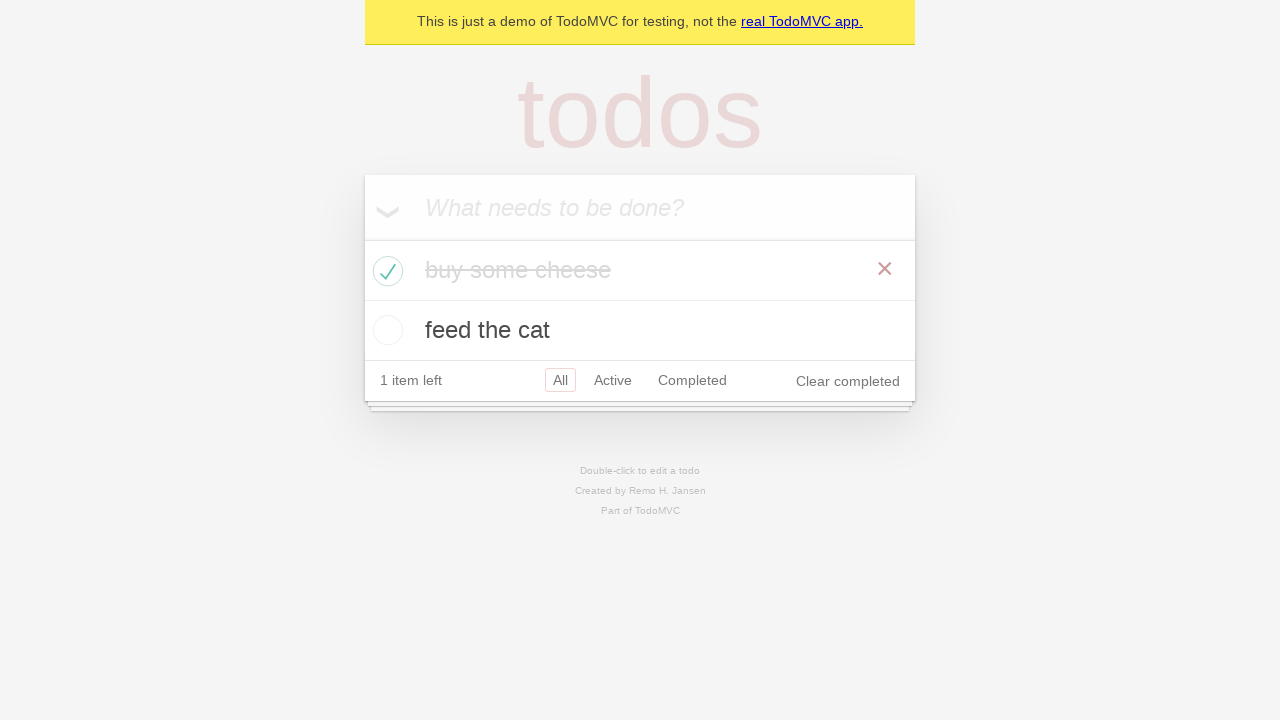

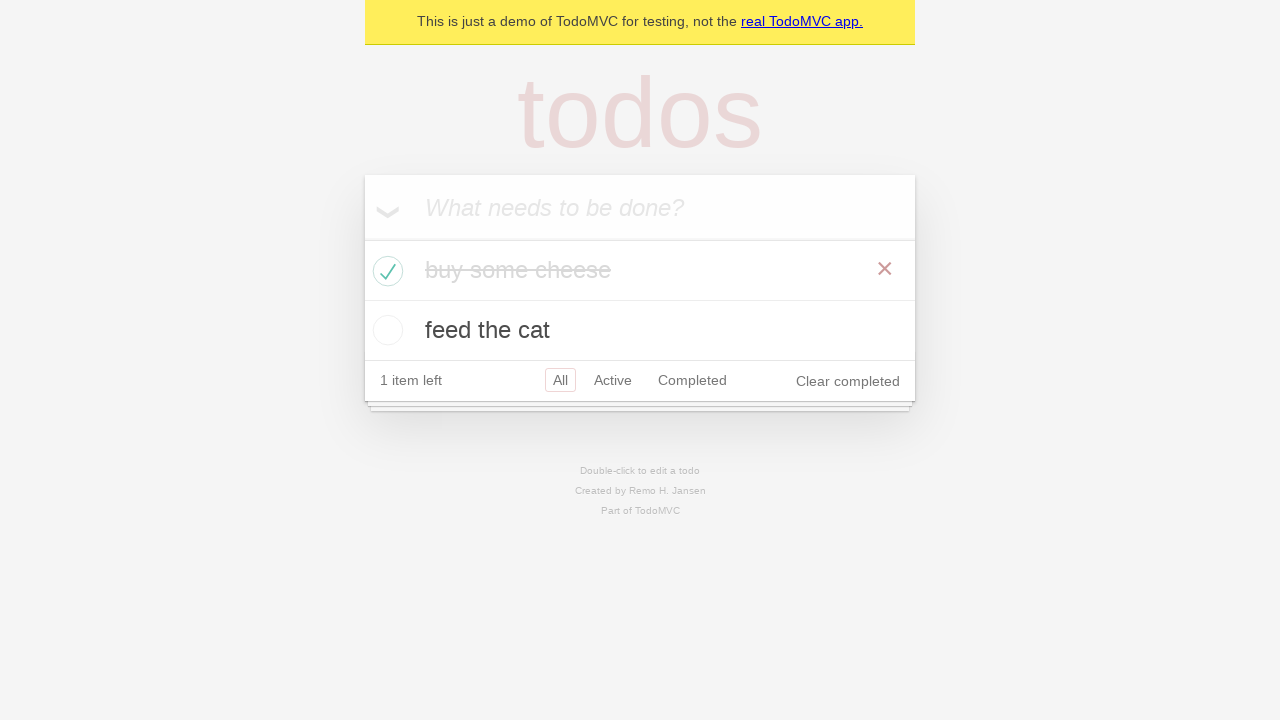